Tests dropdown selection functionality by selecting options using different methods (by index, visible text, and value)

Starting URL: https://rahulshettyacademy.com/AutomationPractice/

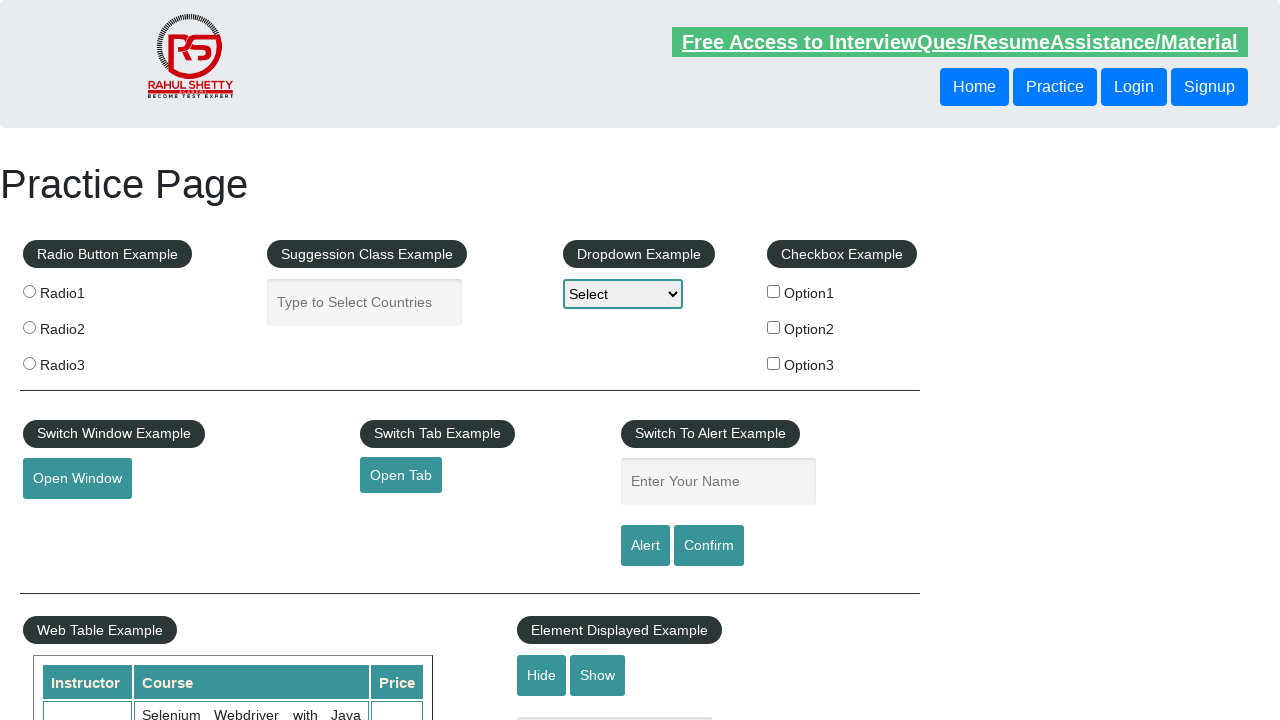

Located dropdown element with id 'dropdown-class-example'
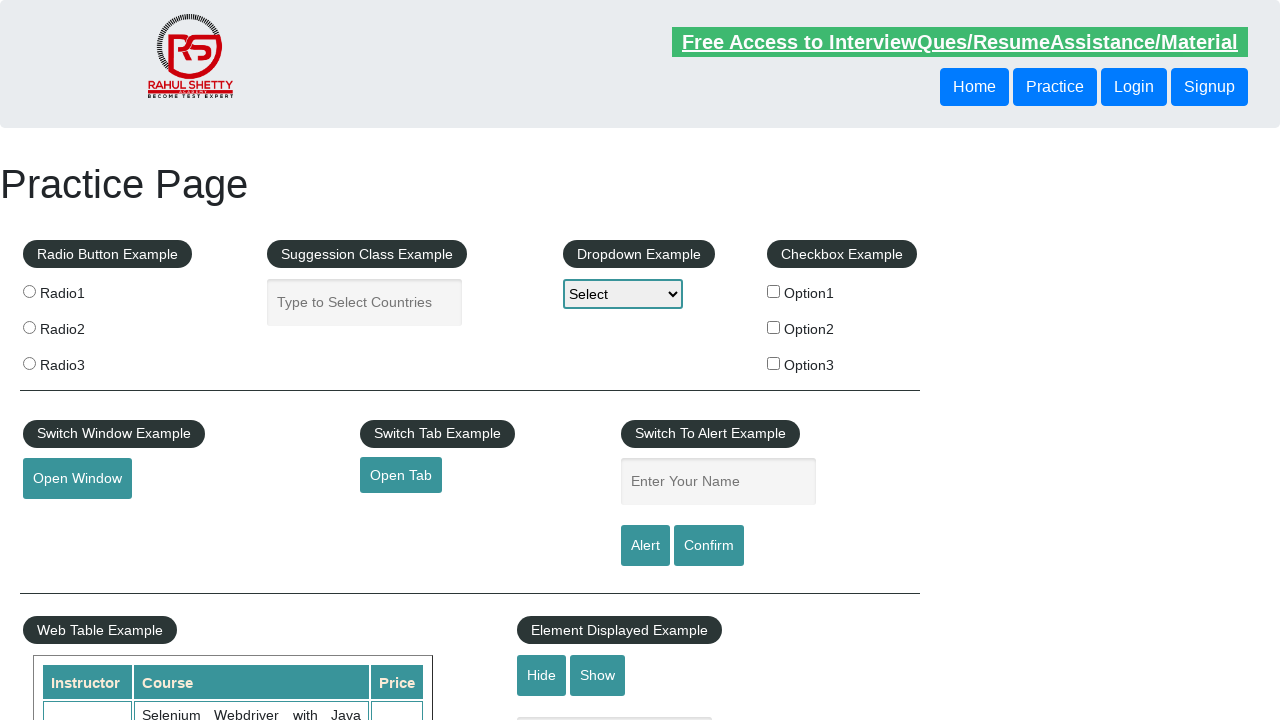

Selected dropdown option by index 1 (Option1) on #dropdown-class-example
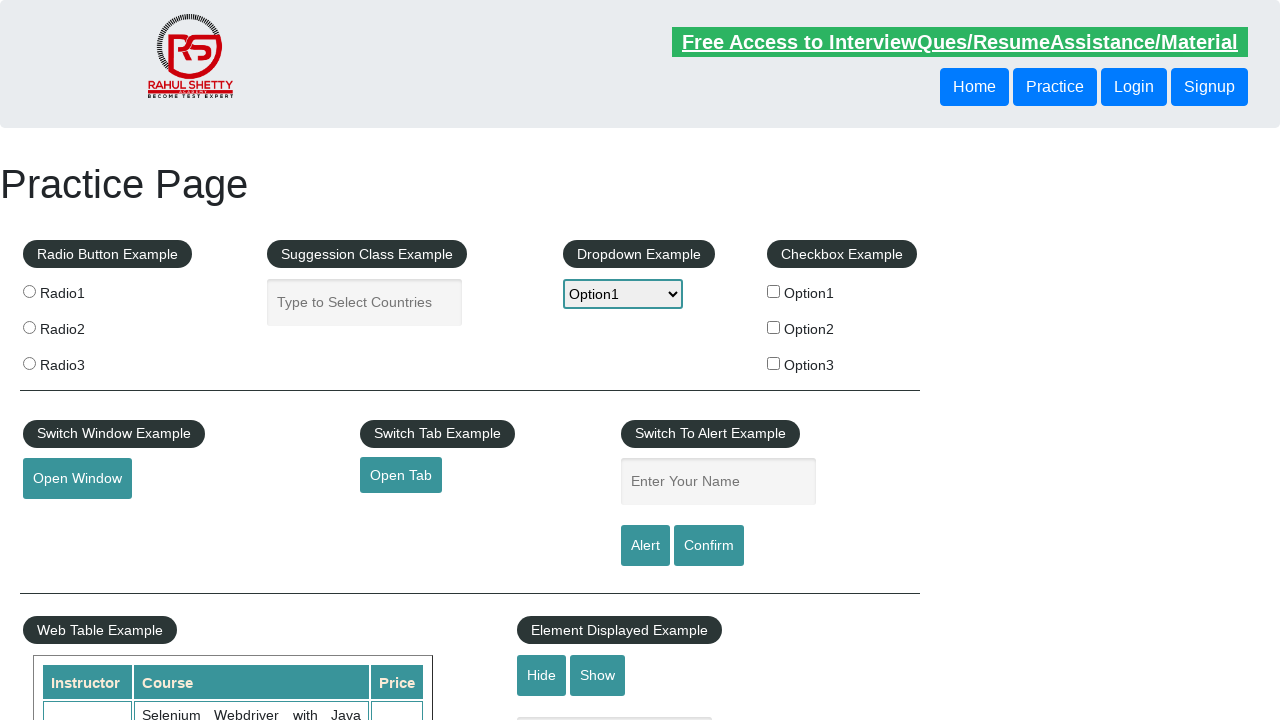

Selected dropdown option by visible text 'Option2' on #dropdown-class-example
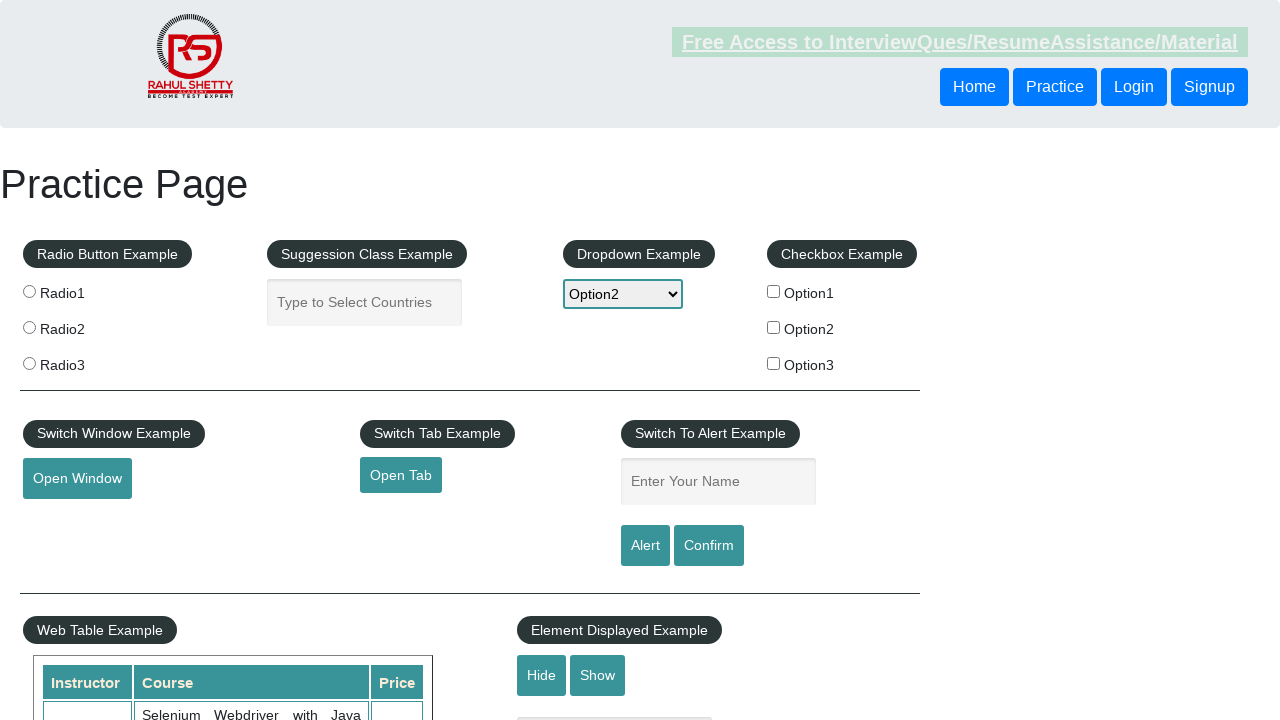

Selected dropdown option by value 'option3' on #dropdown-class-example
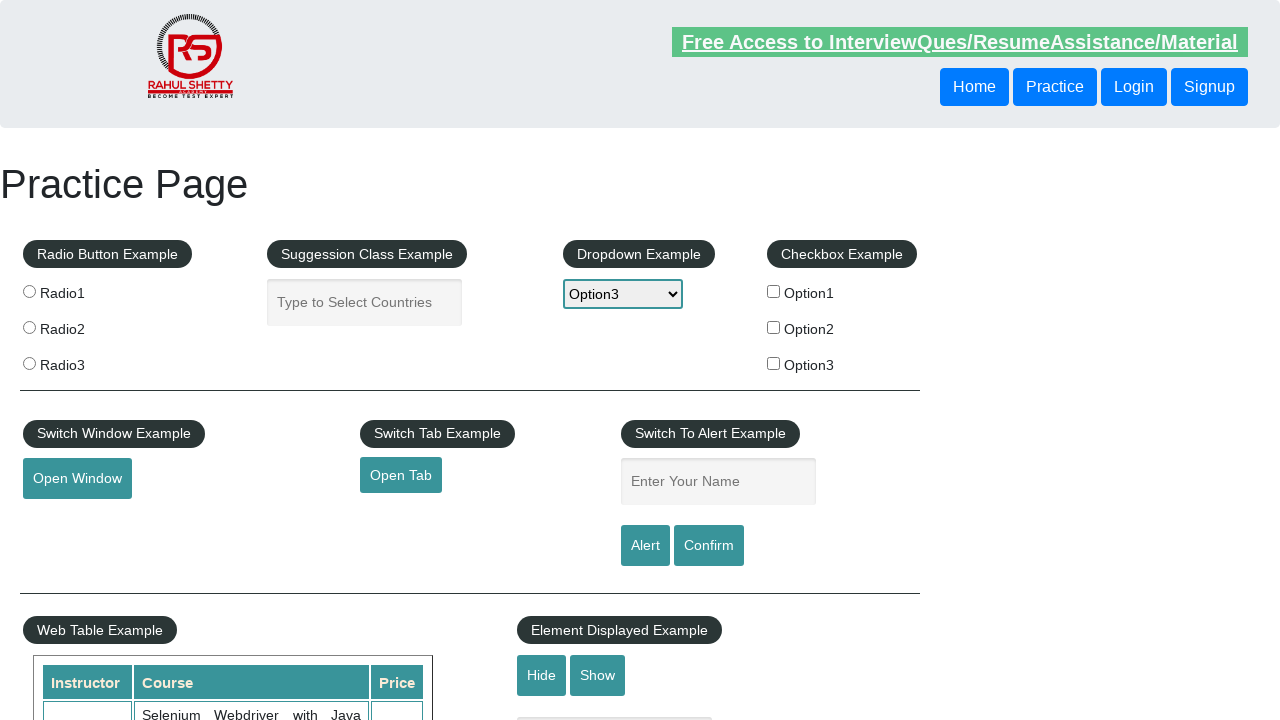

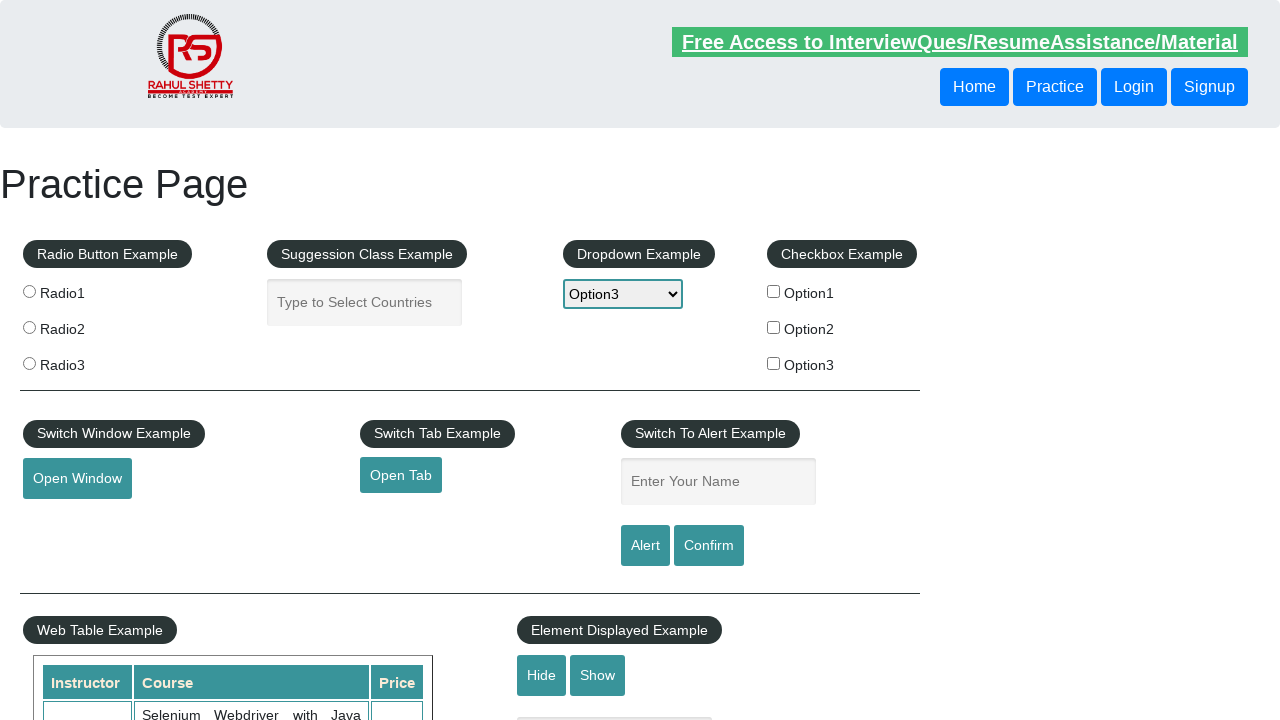